Tests checkbox functionality including check, uncheck, and multiple checkbox selection

Starting URL: https://rahulshettyacademy.com/AutomationPractice/

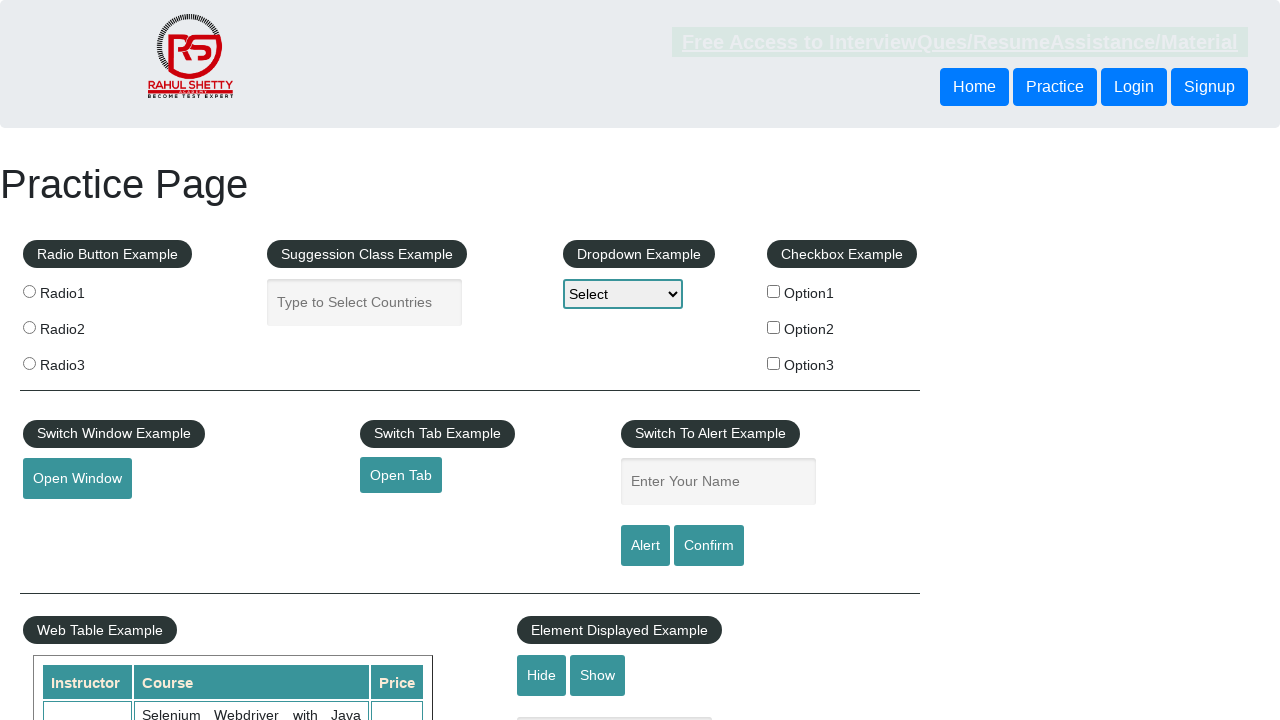

Checked the first checkbox (checkBoxOption1) at (774, 291) on #checkBoxOption1
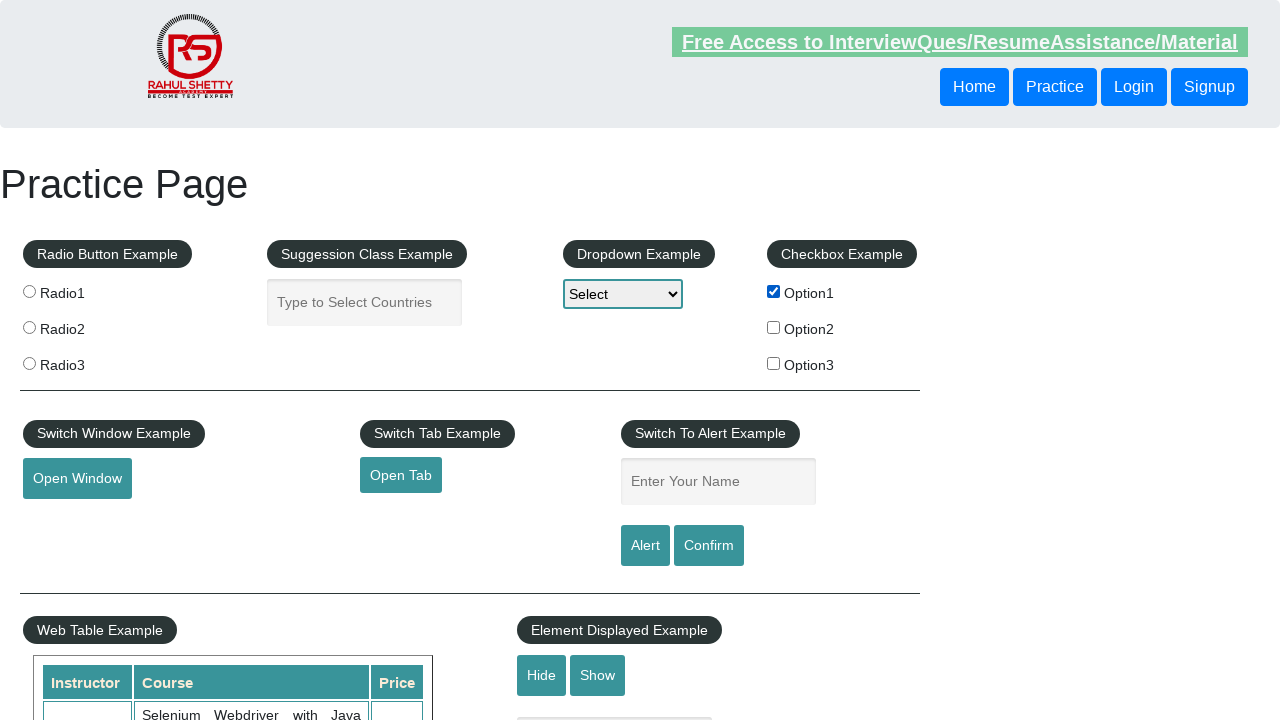

Unchecked the first checkbox (checkBoxOption1) at (774, 291) on #checkBoxOption1
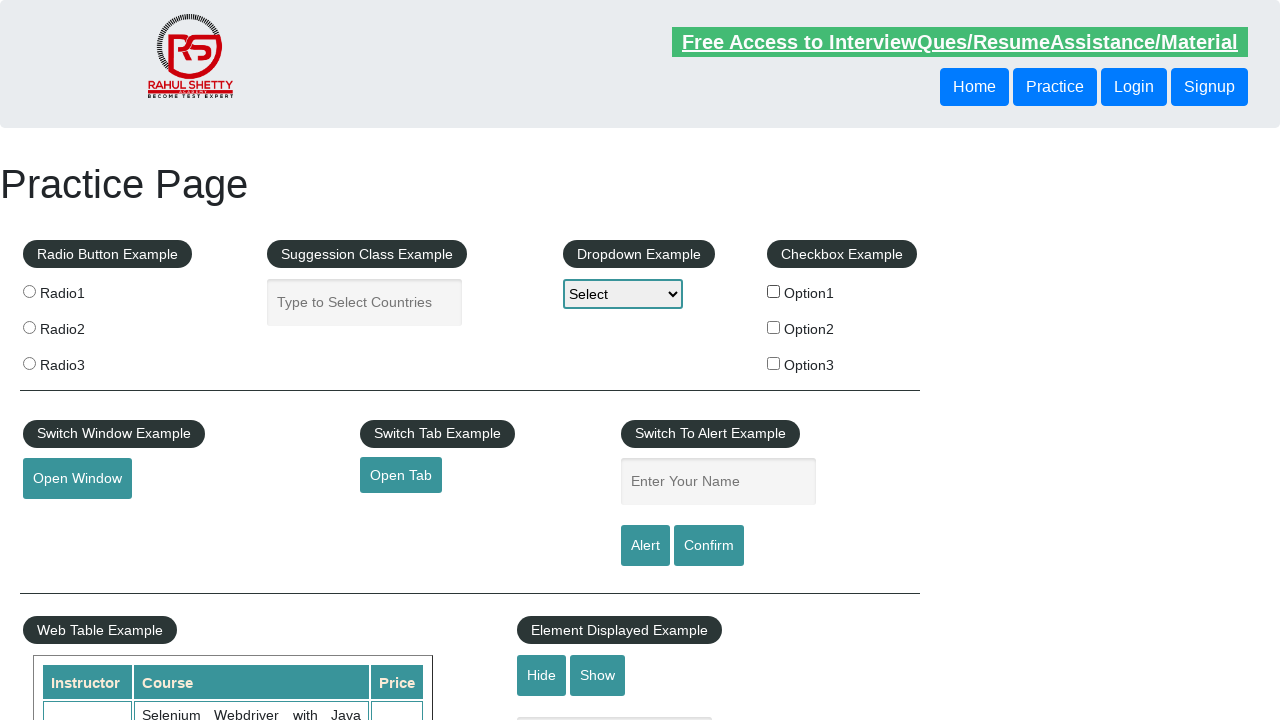

Checked the second checkbox (option2) at (774, 327) on input[type="checkbox"][value="option2"]
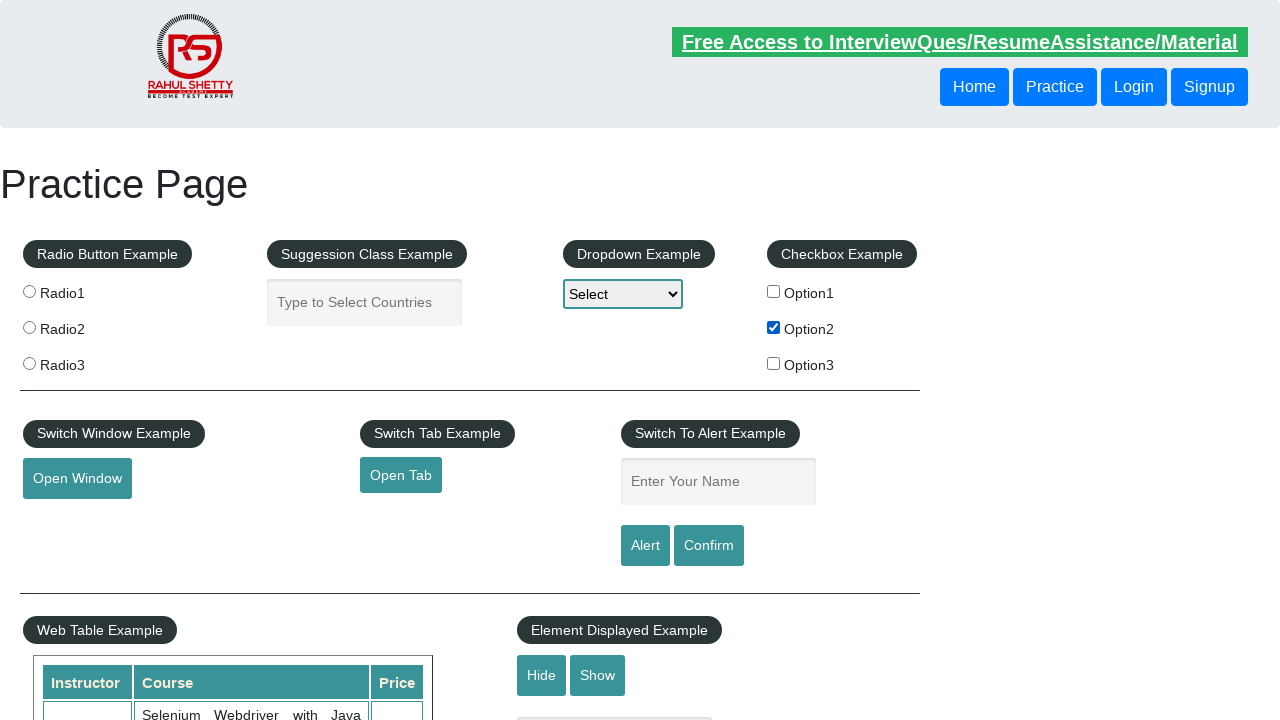

Checked the third checkbox (option3) at (774, 363) on input[type="checkbox"][value="option3"]
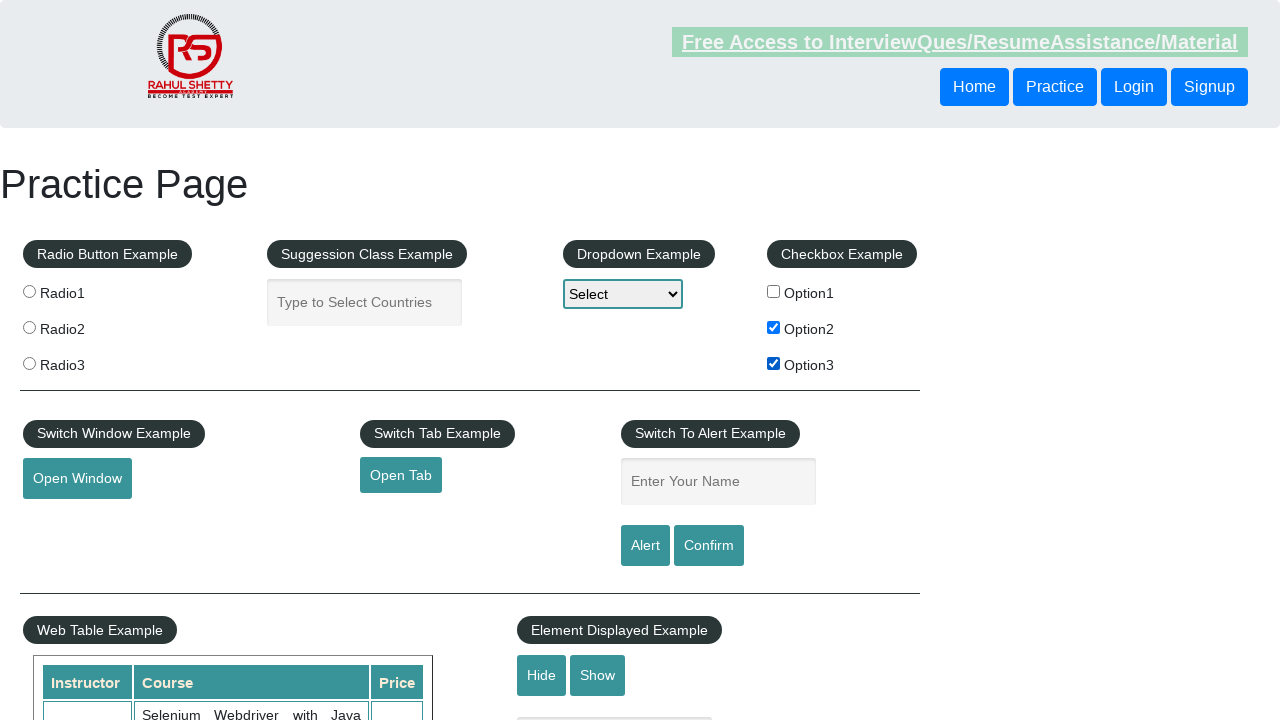

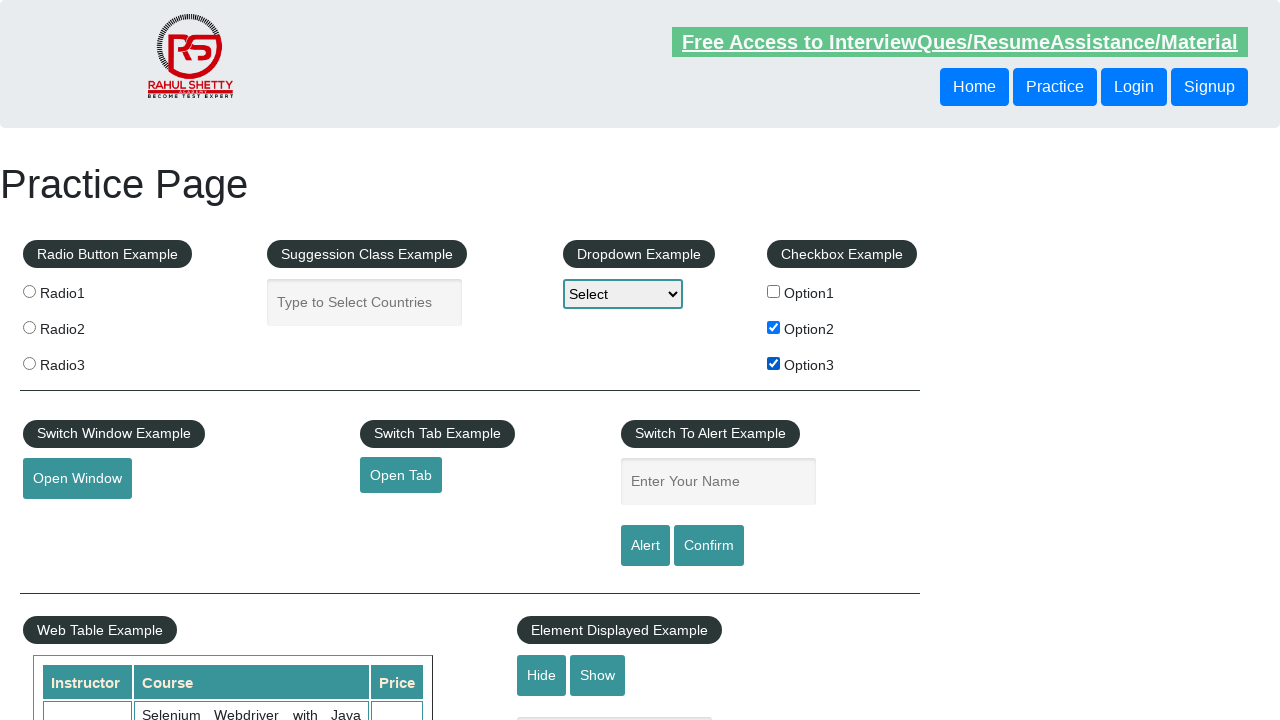